Tests right-click (context click) functionality by scrolling to a button element and performing a context click action on it.

Starting URL: https://www.automationtestinginsider.com/2019/08/textarea-textarea-element-defines-multi.html

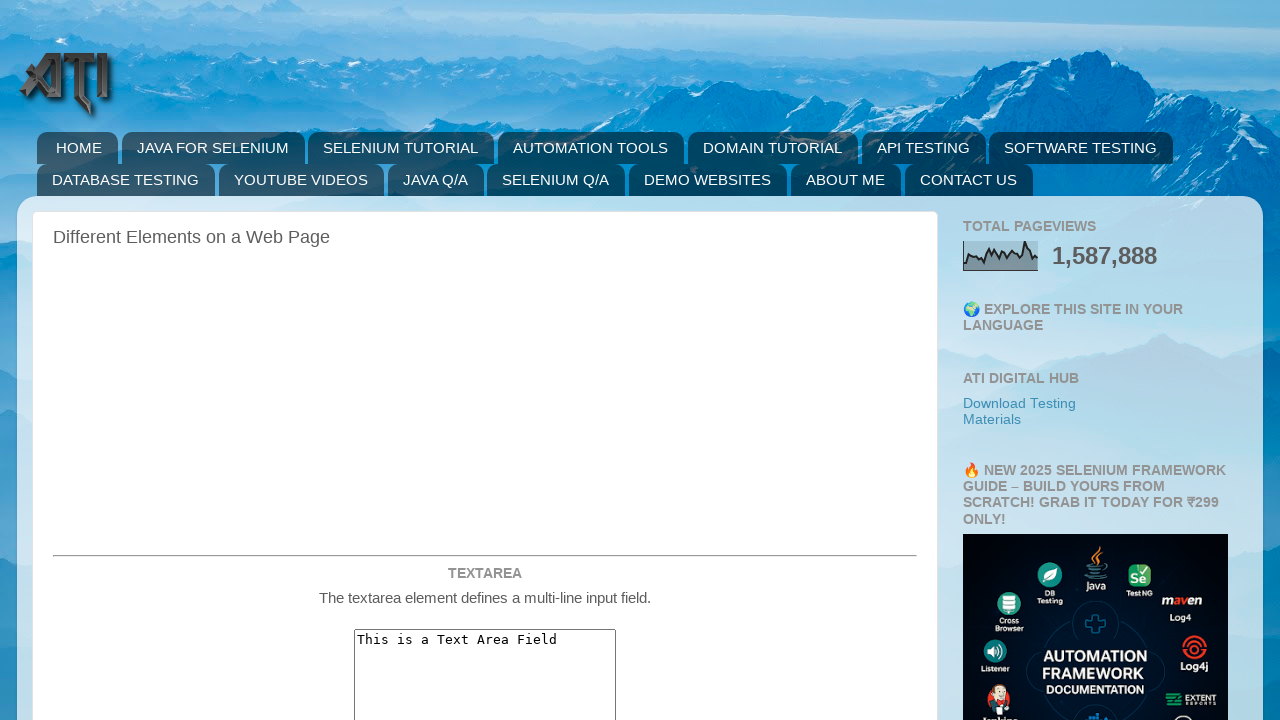

Located right-click button element with ID 'rightClickBtn'
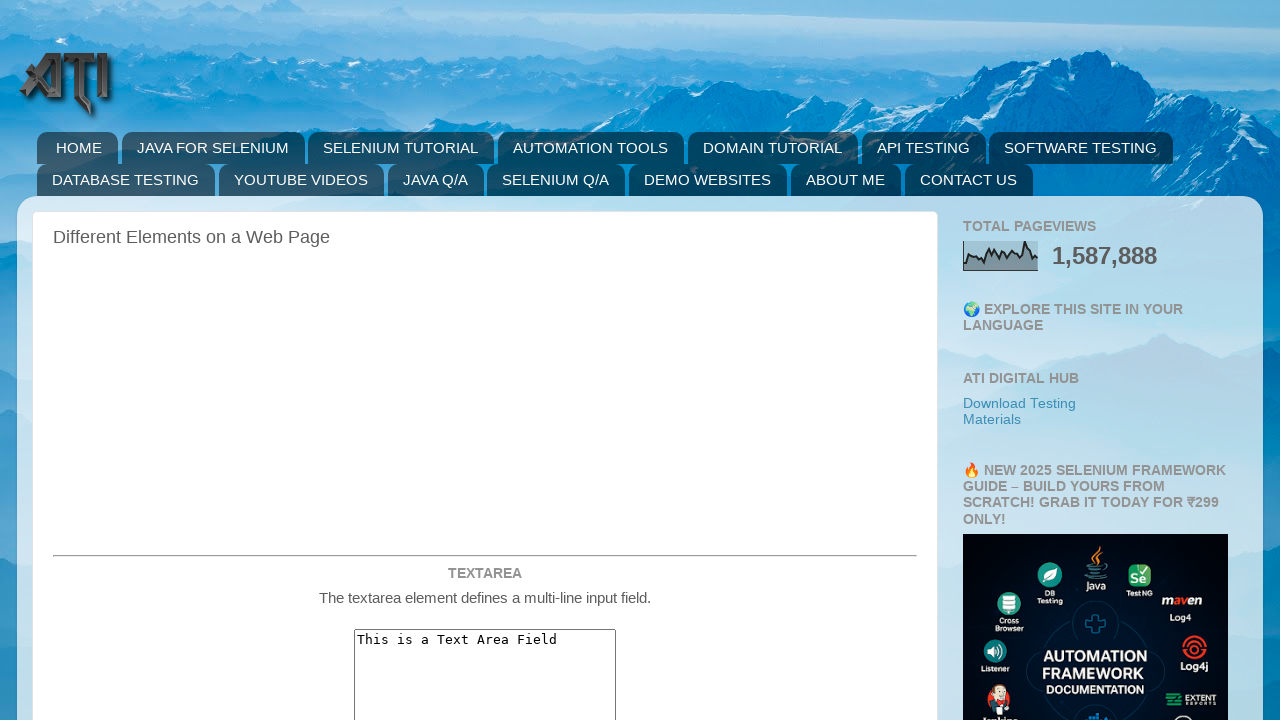

Scrolled right-click button into view
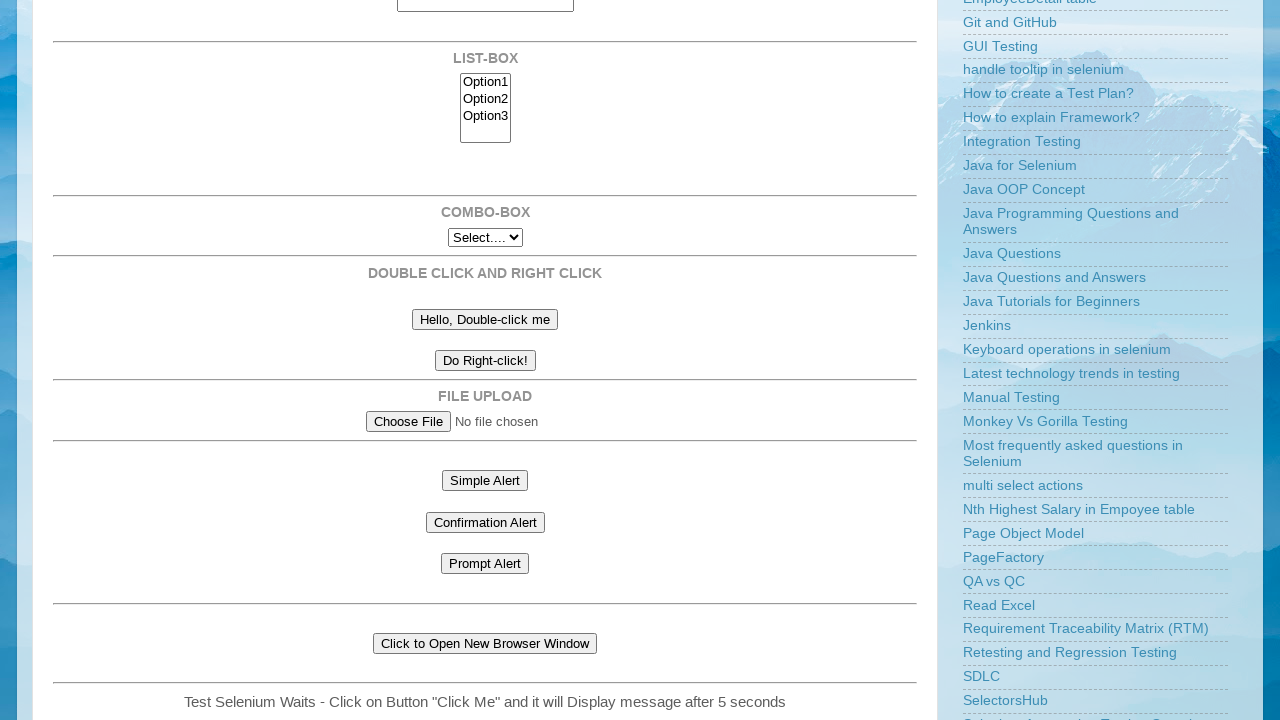

Performed right-click (context click) on the button at (485, 361) on xpath=//button[@id='rightClickBtn']
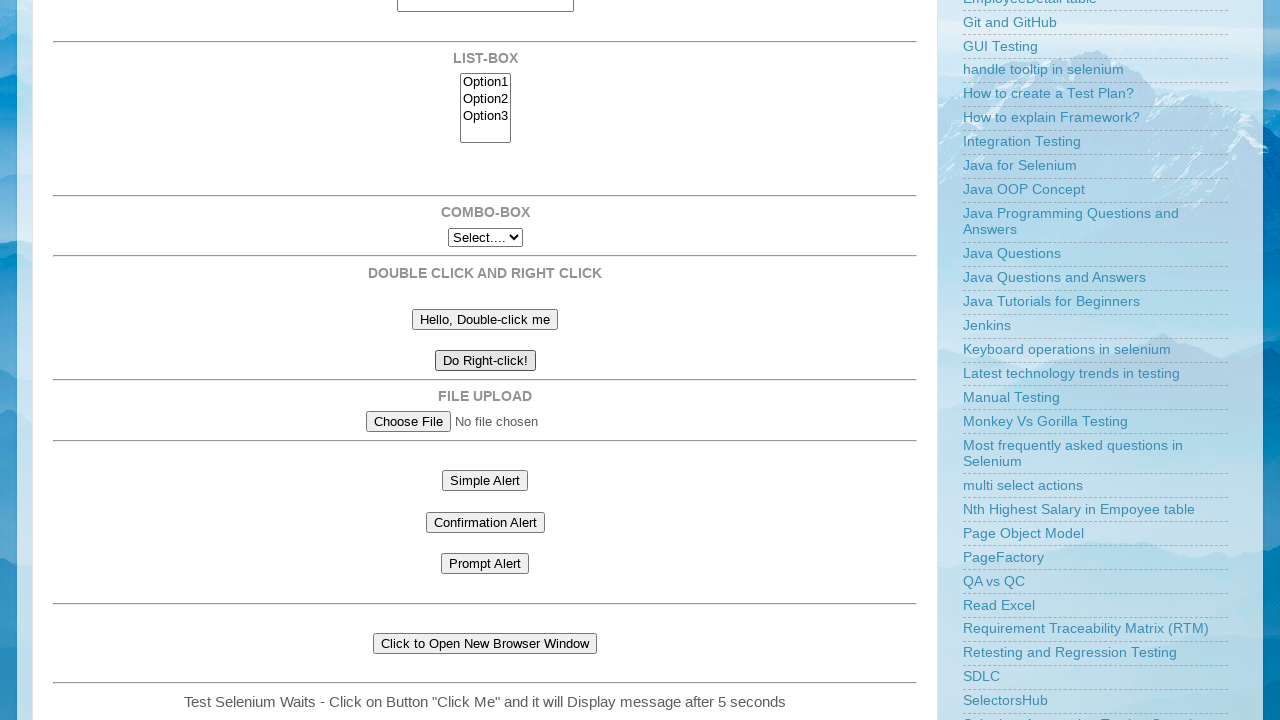

Waited 1 second to observe context menu
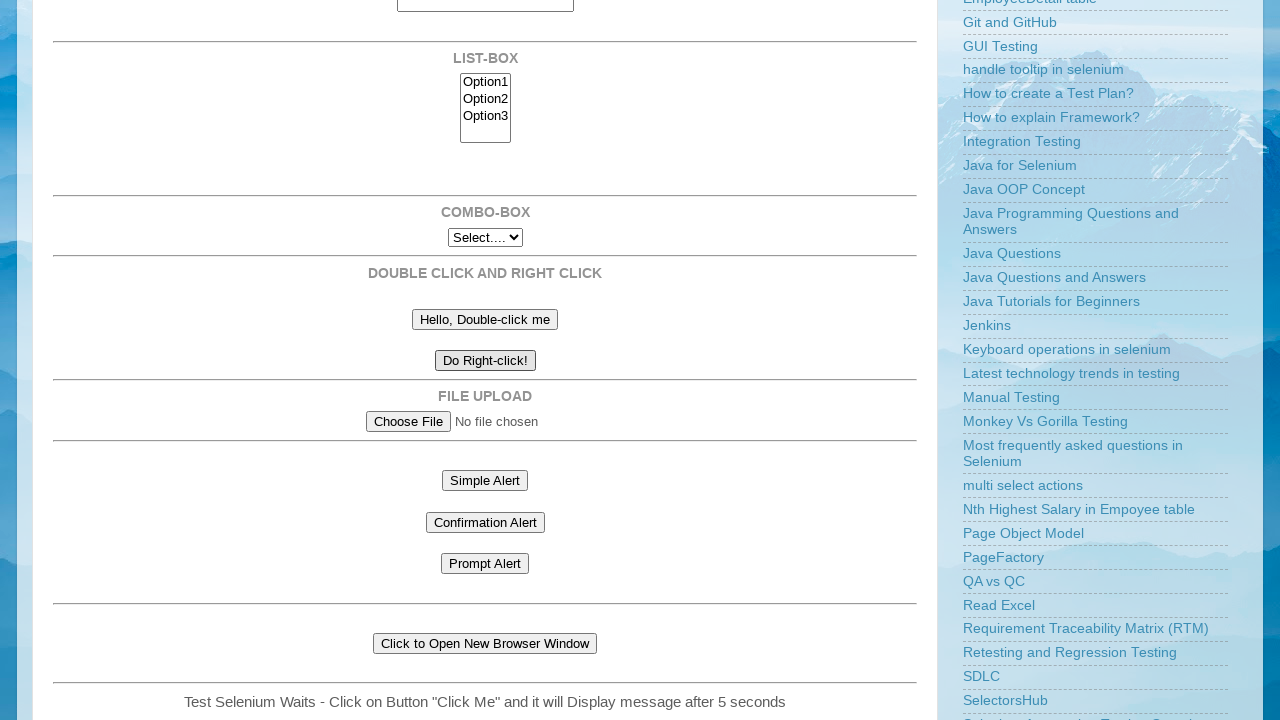

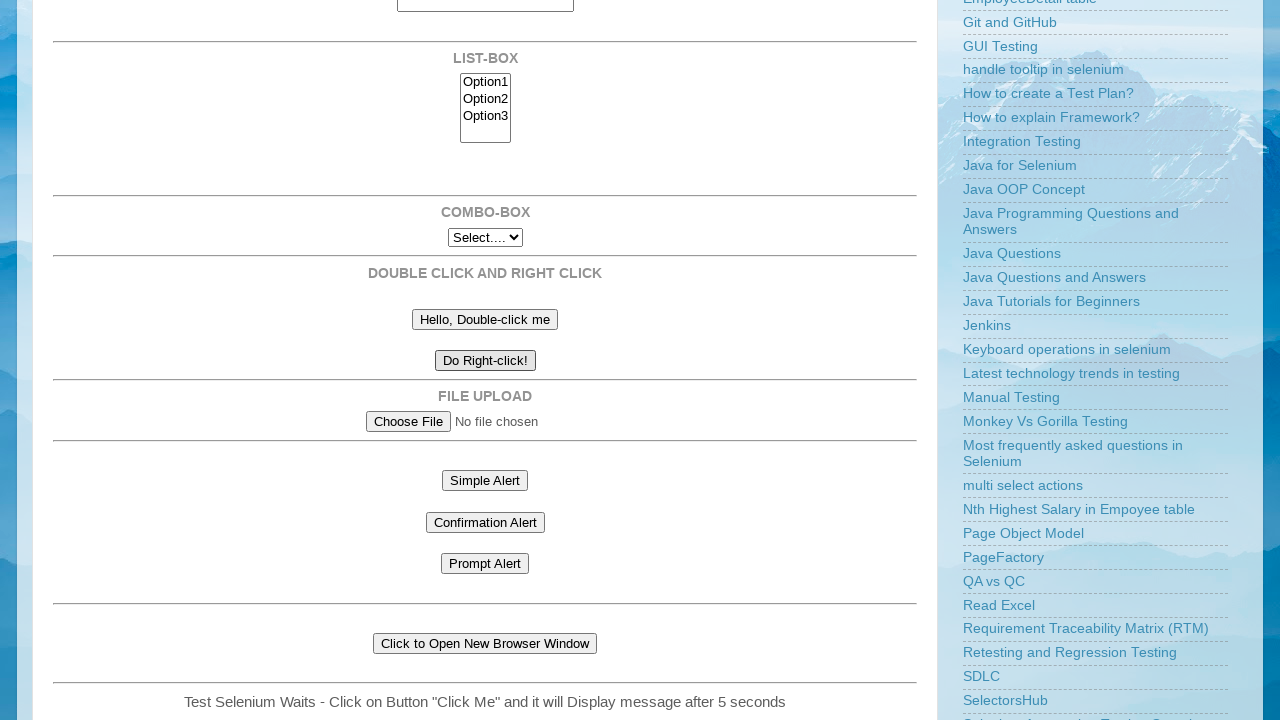